Tests that toggle all checkbox updates when individual items are completed or uncompleted

Starting URL: https://demo.playwright.dev/todomvc

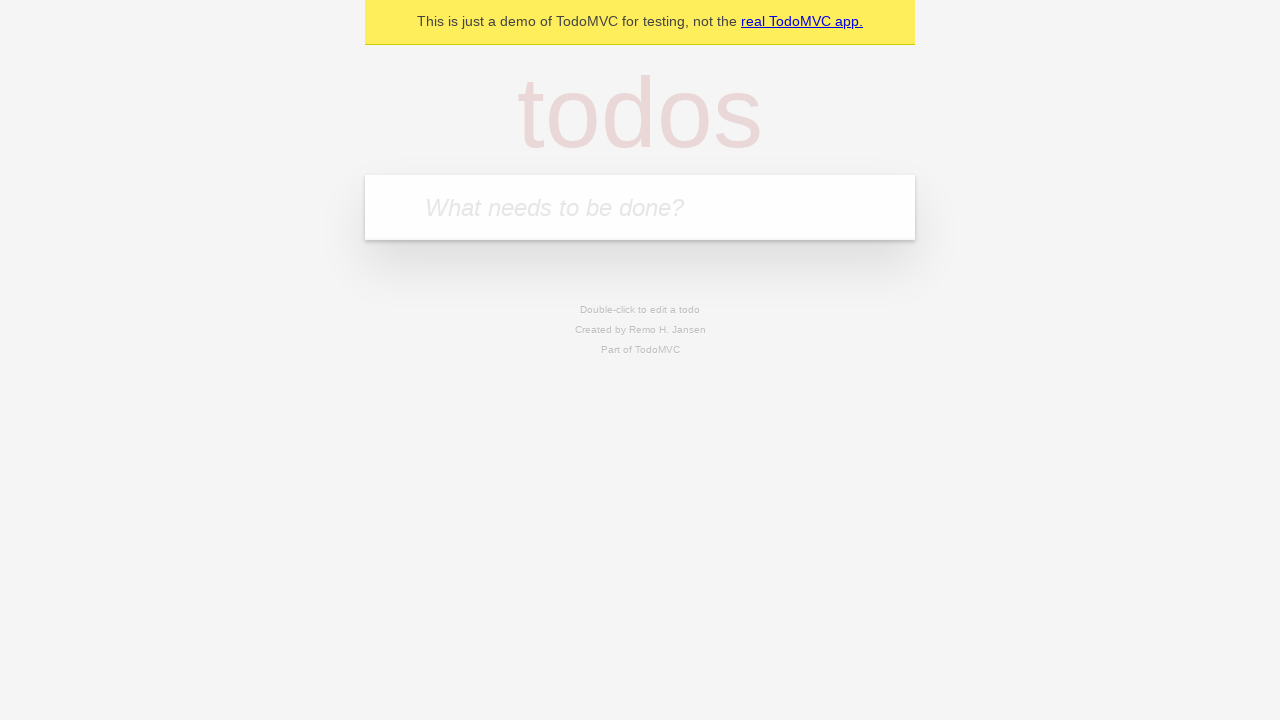

Filled input field with first todo 'buy some cheese' on internal:attr=[placeholder="What needs to be done?"i]
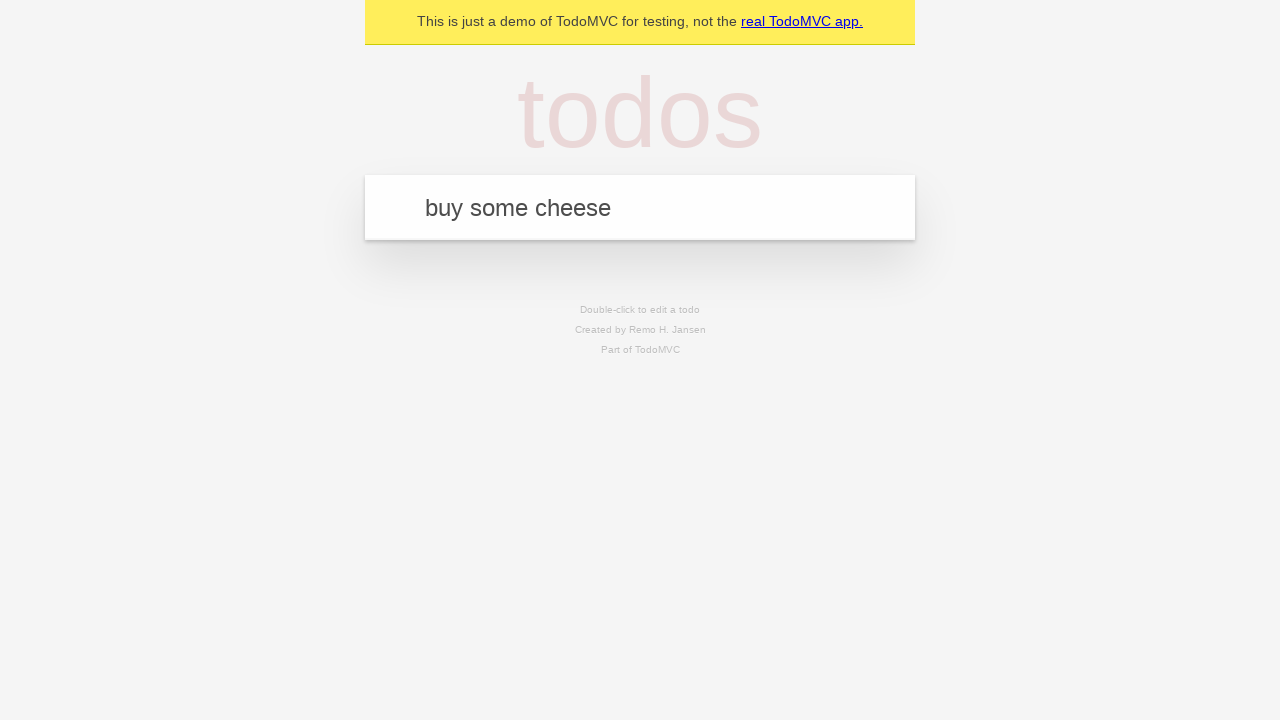

Pressed Enter to create first todo on internal:attr=[placeholder="What needs to be done?"i]
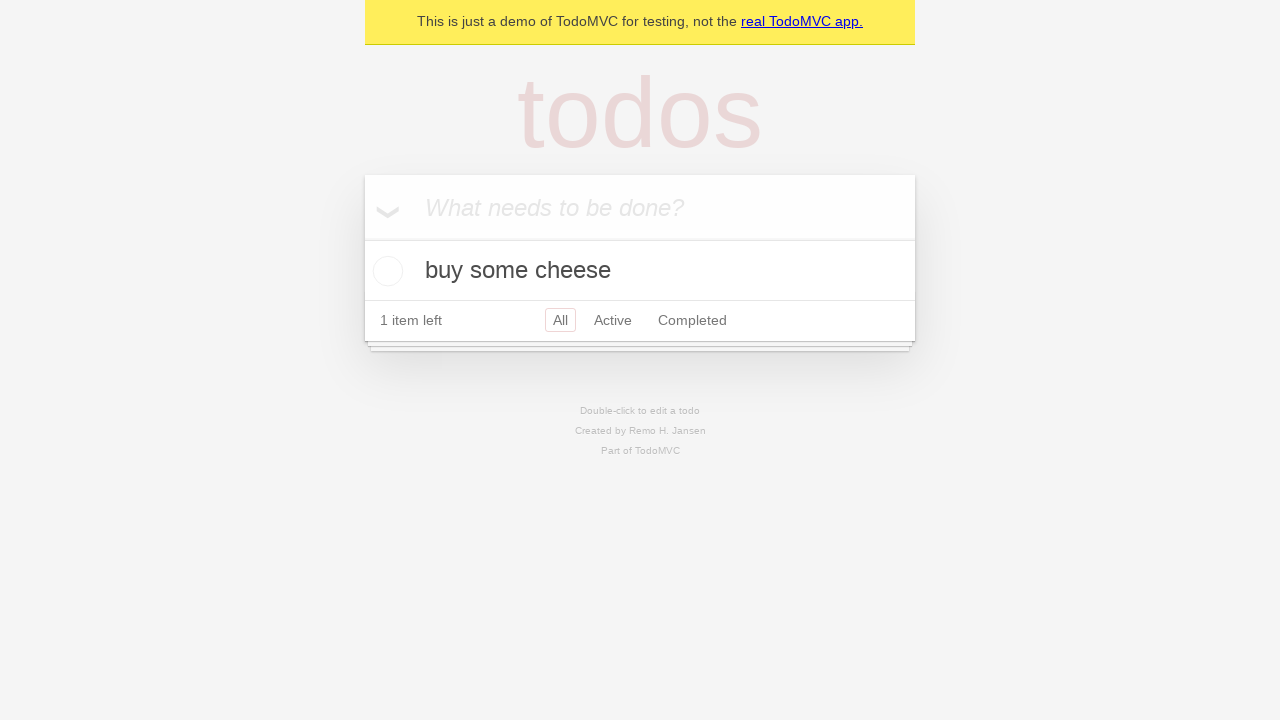

Filled input field with second todo 'feed the cat' on internal:attr=[placeholder="What needs to be done?"i]
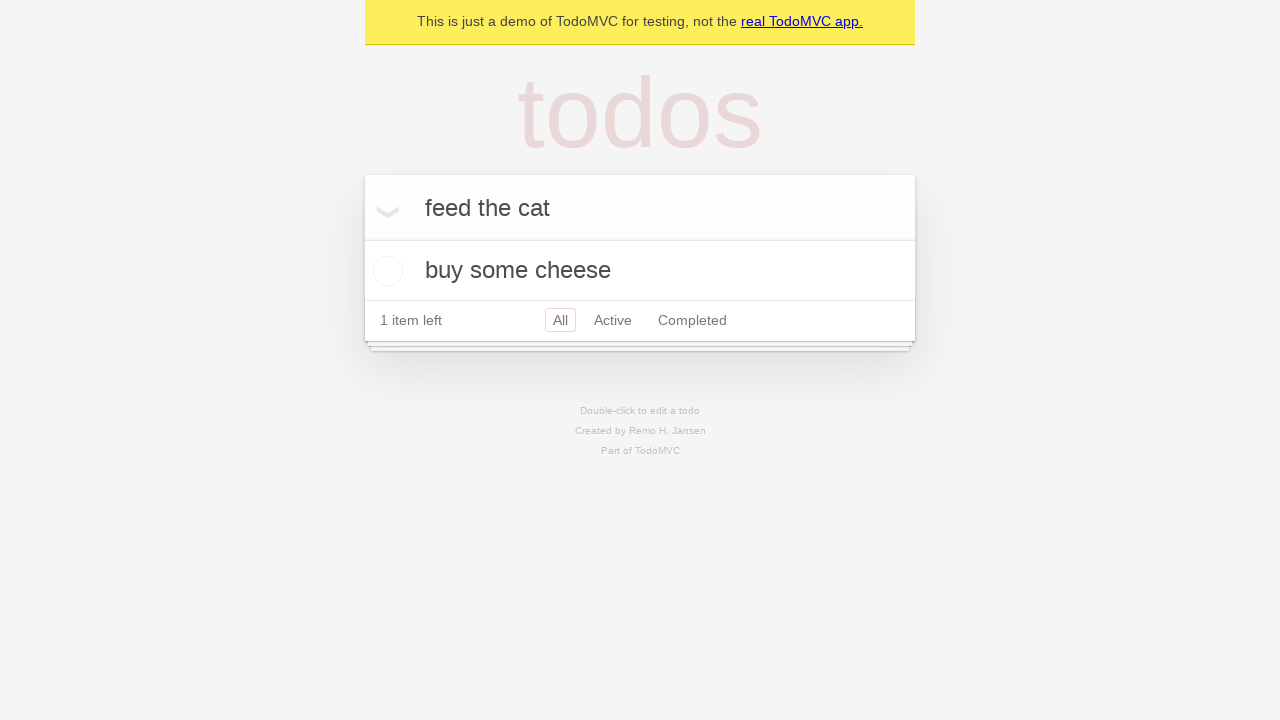

Pressed Enter to create second todo on internal:attr=[placeholder="What needs to be done?"i]
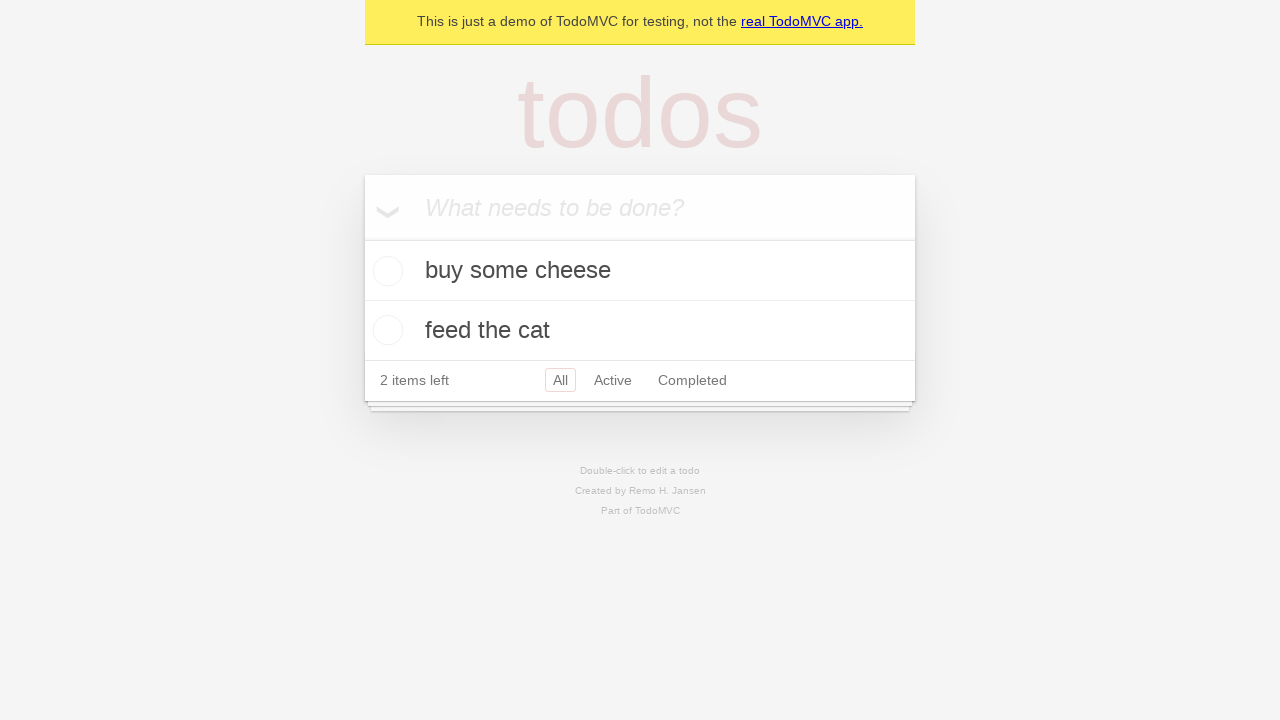

Filled input field with third todo 'book a doctors appointment' on internal:attr=[placeholder="What needs to be done?"i]
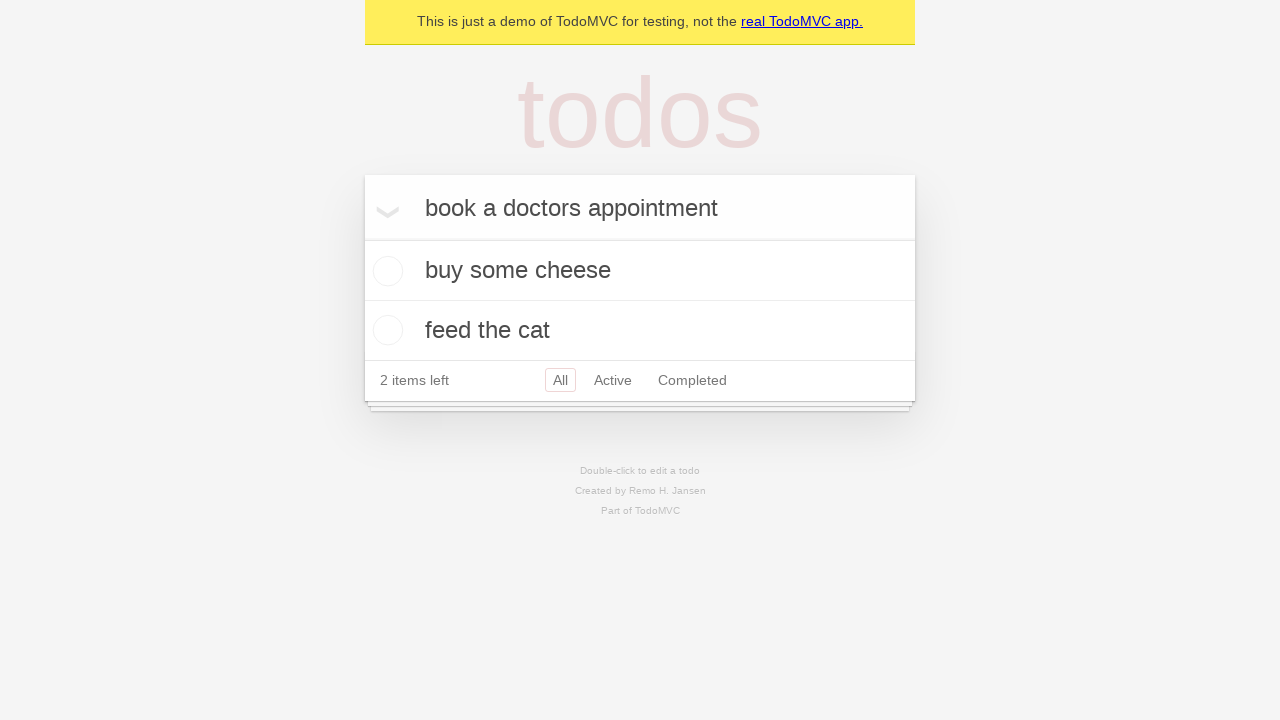

Pressed Enter to create third todo on internal:attr=[placeholder="What needs to be done?"i]
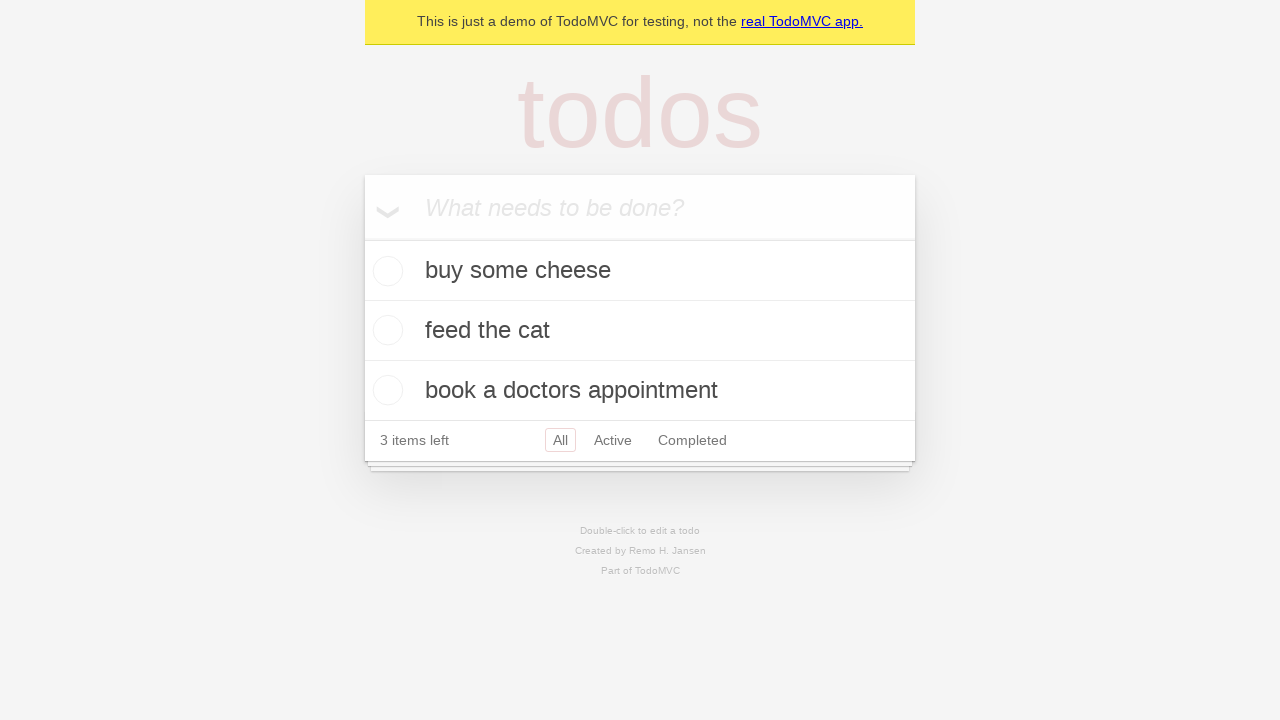

Checked 'Mark all as complete' checkbox to complete all todos at (362, 238) on internal:label="Mark all as complete"i
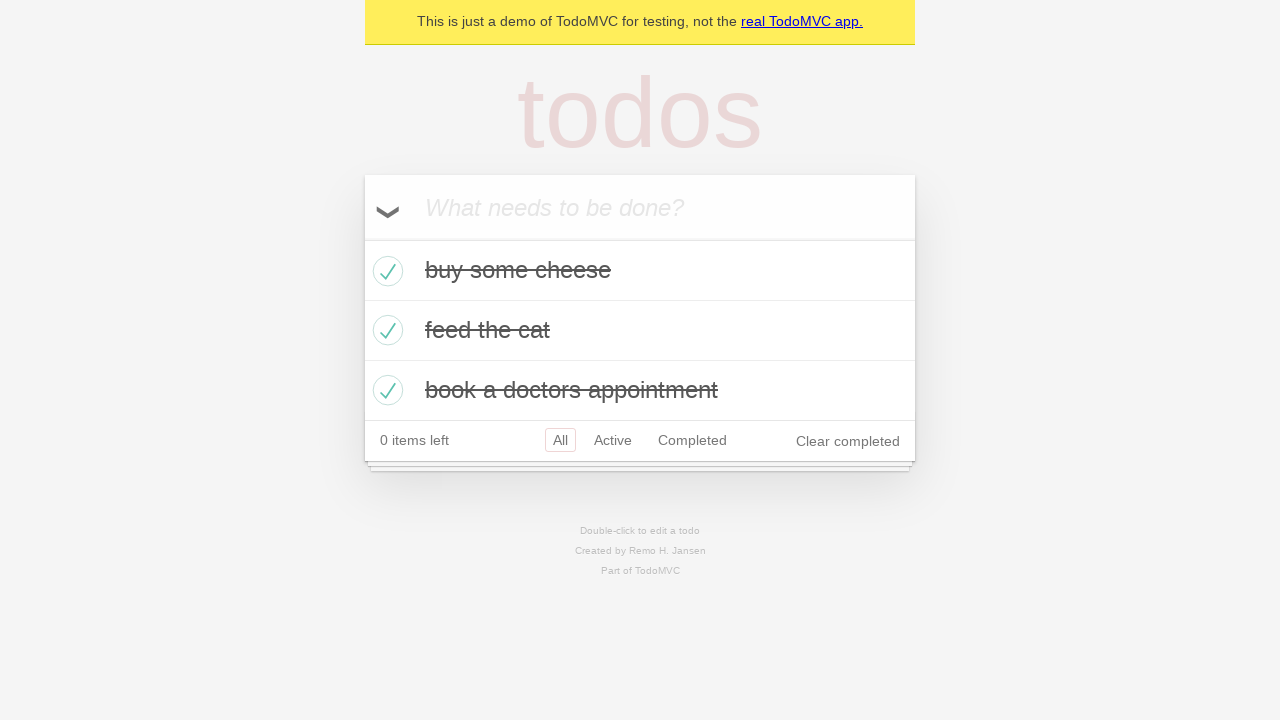

Unchecked the first todo item checkbox at (385, 271) on internal:testid=[data-testid="todo-item"s] >> nth=0 >> internal:role=checkbox
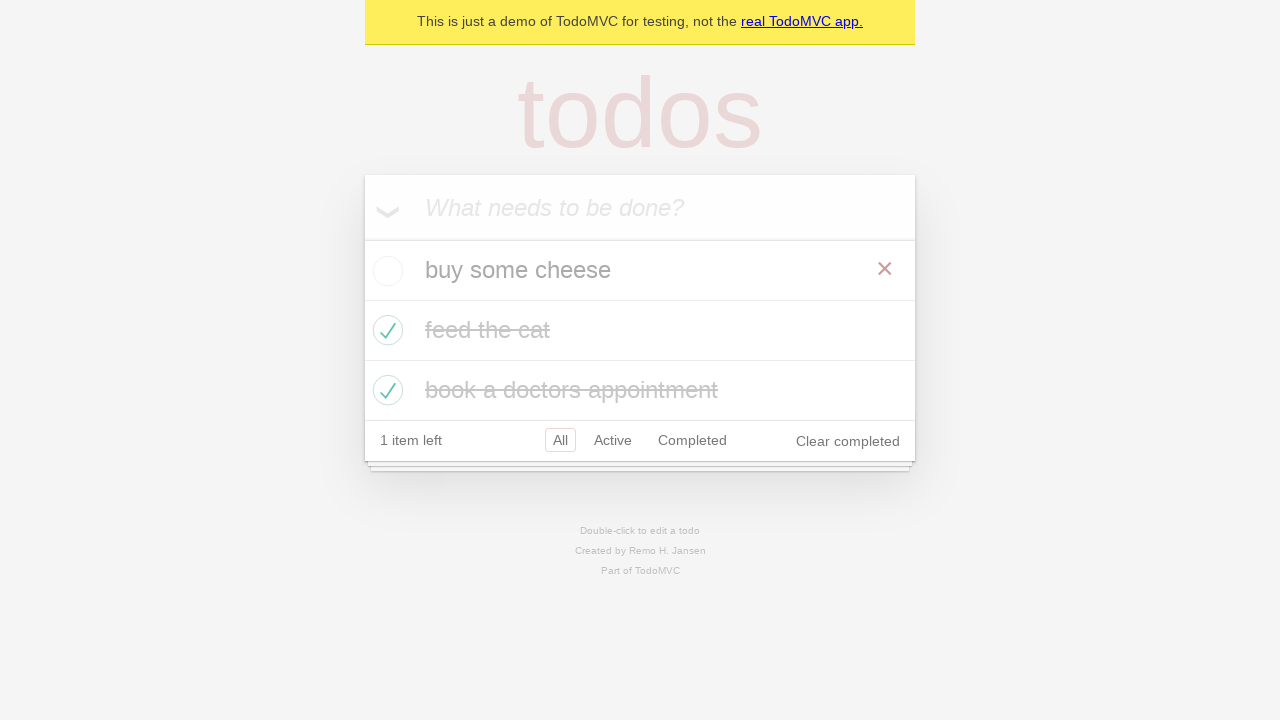

Checked the first todo item checkbox again at (385, 271) on internal:testid=[data-testid="todo-item"s] >> nth=0 >> internal:role=checkbox
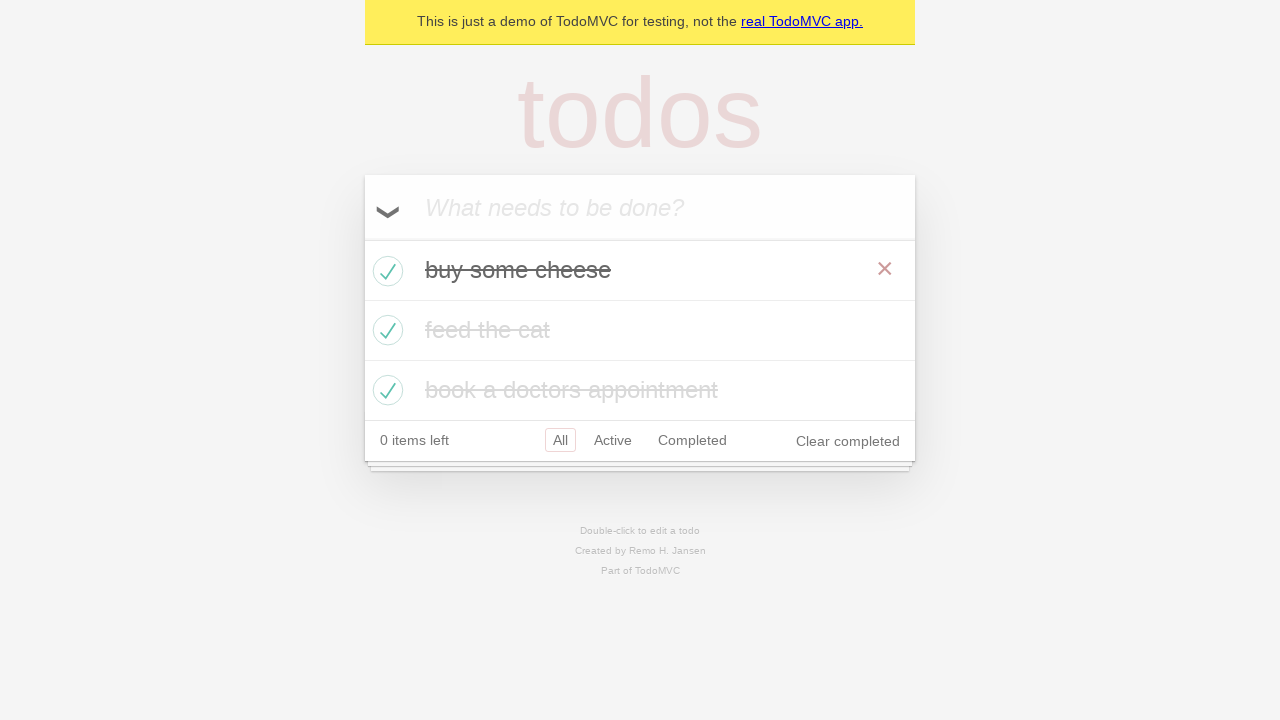

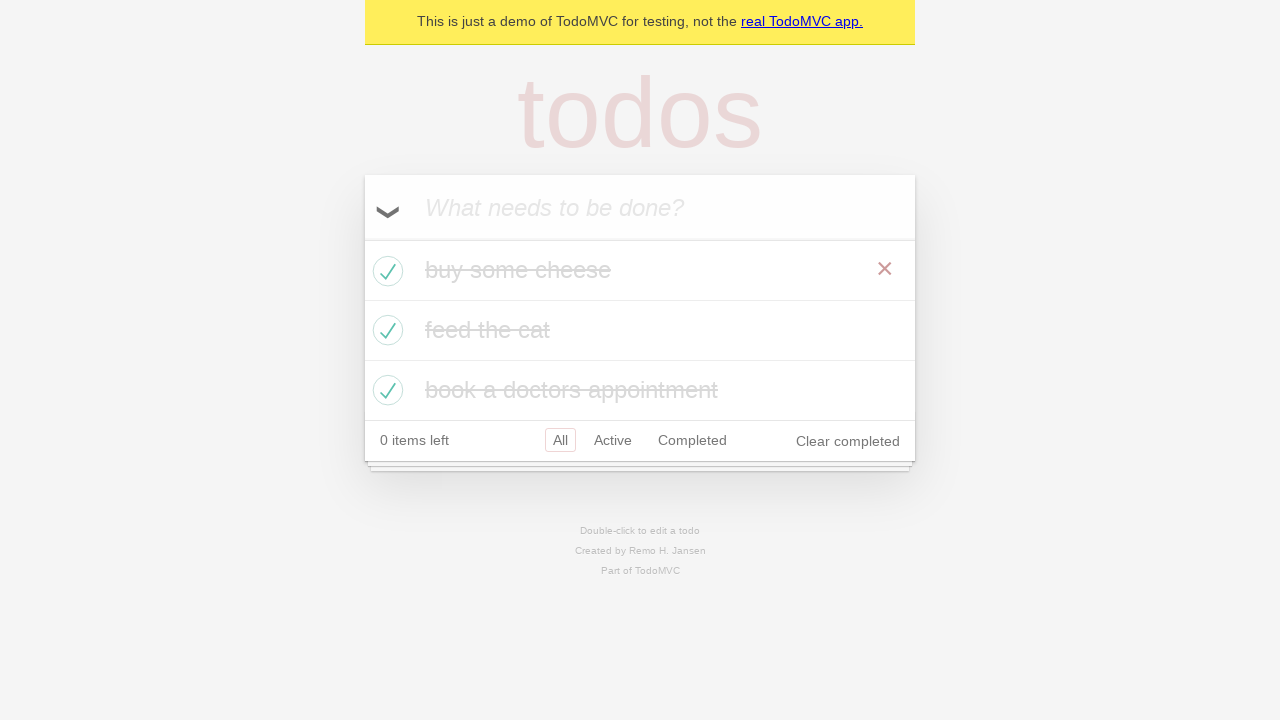